Navigates to the FingerprintJS demo page to test browser fingerprinting detection, waits for the page to fully load with network idle state, and verifies the page loads successfully.

Starting URL: https://fingerprintjs.com/demo/

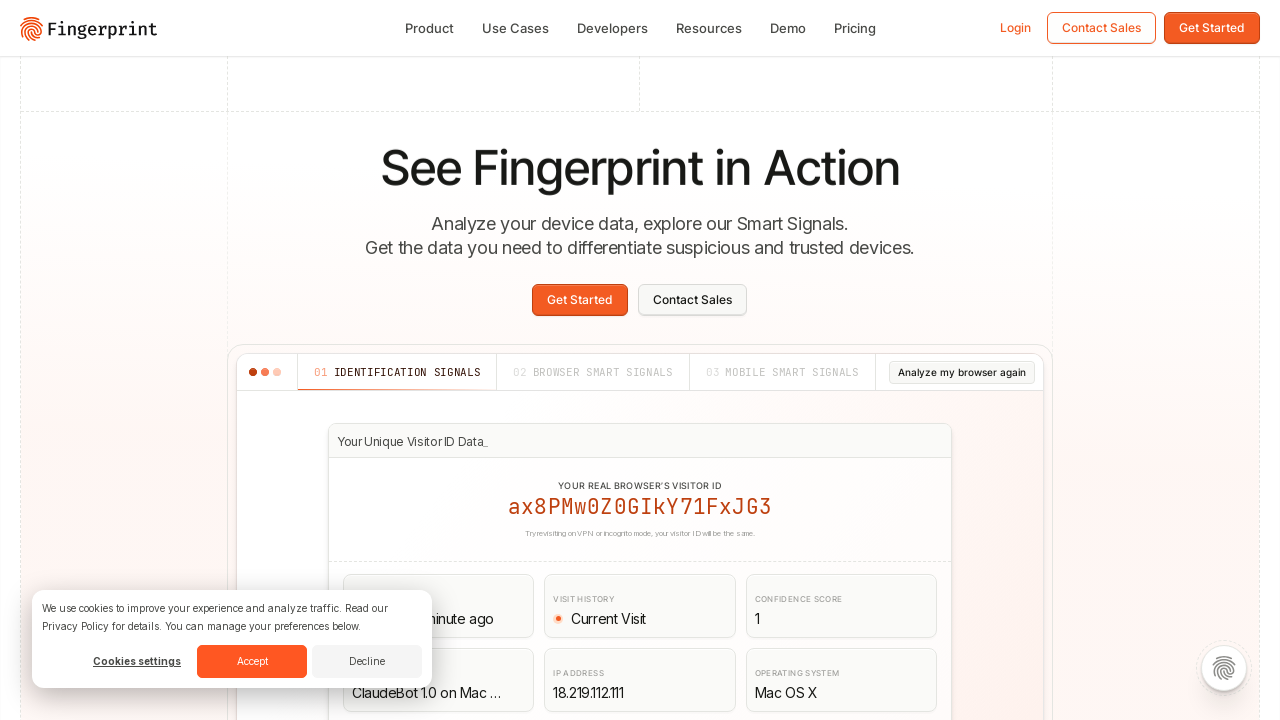

Waited for page to reach network idle state
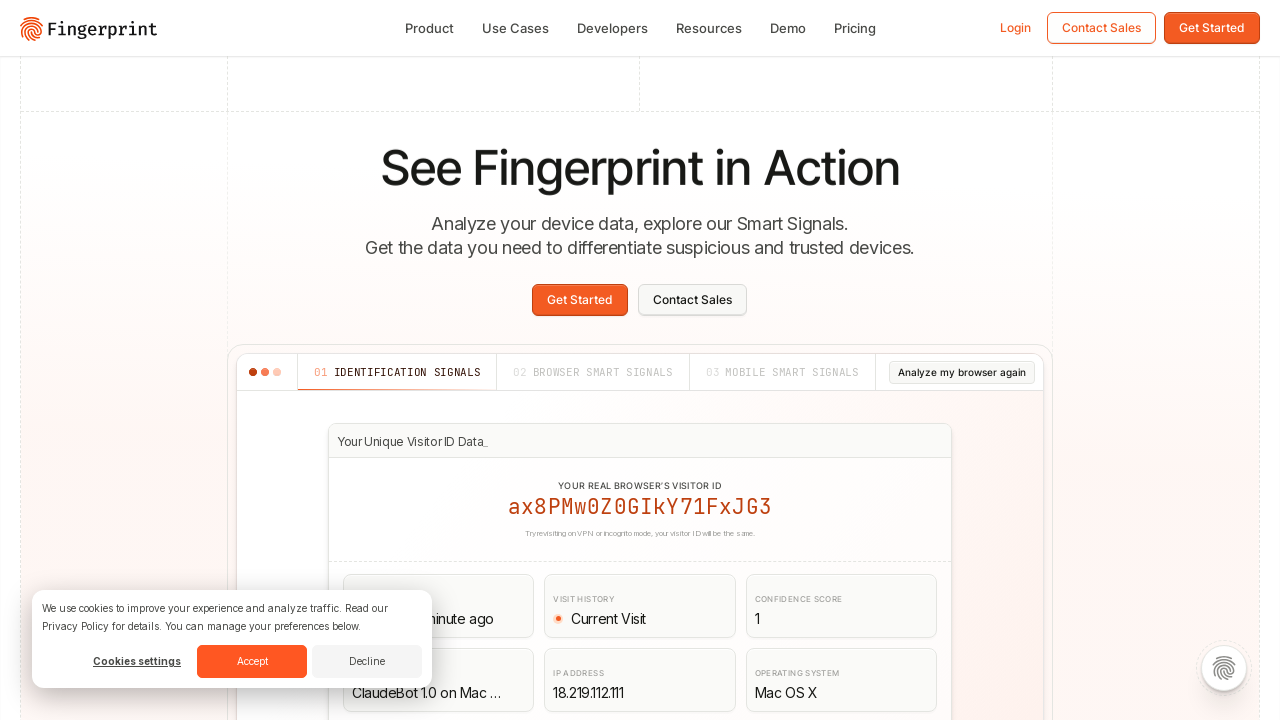

Waited an additional 1 second for dynamic content to load
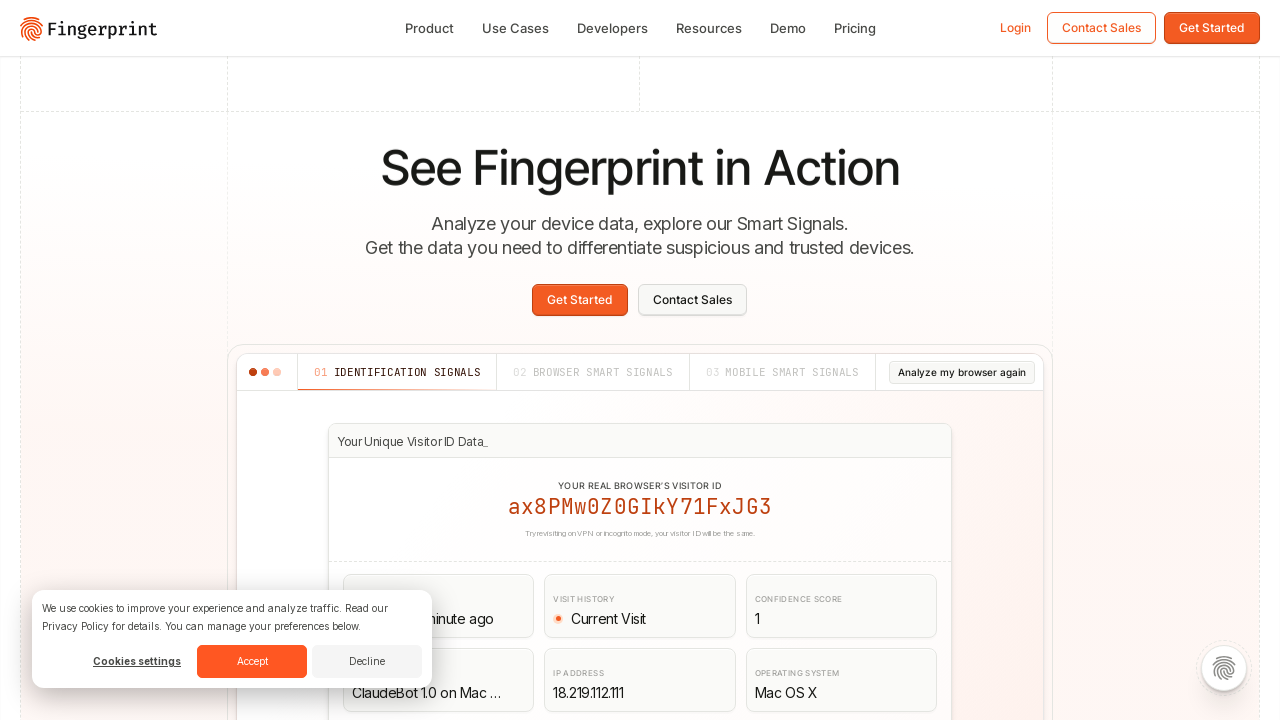

Verified body element is present on the page
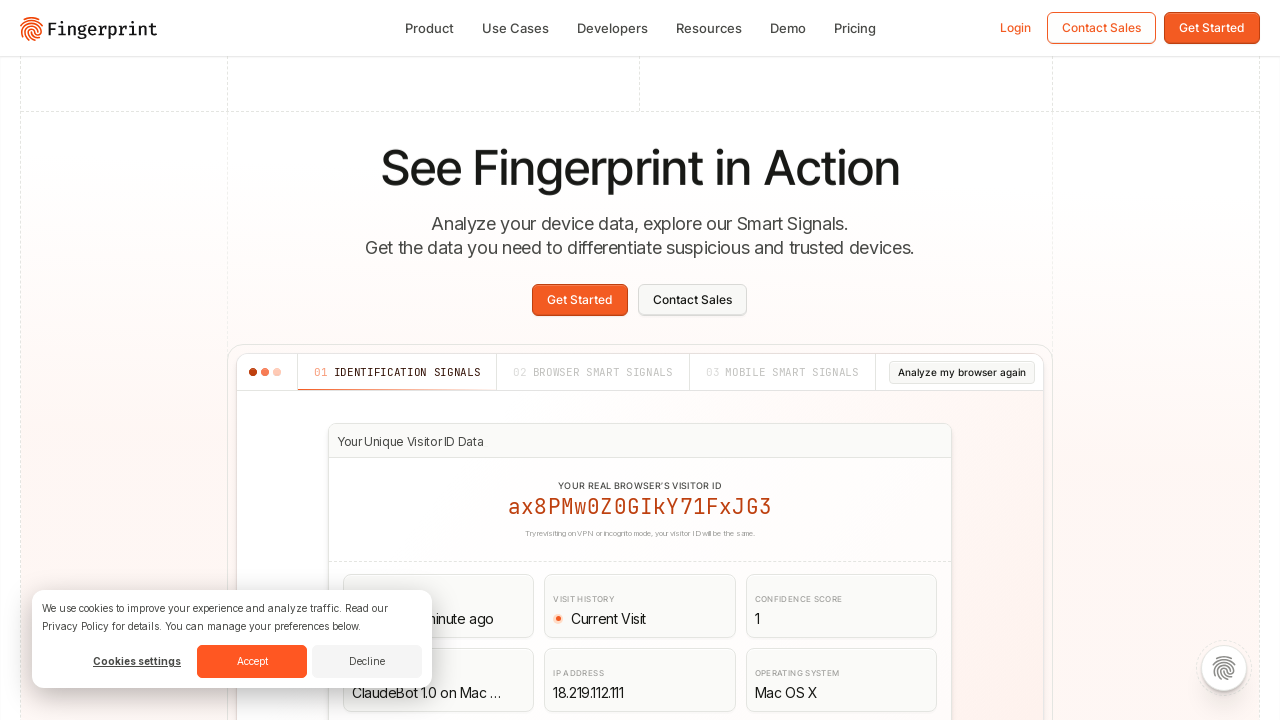

Retrieved page title: 'Demo | Fingerprint Demo'
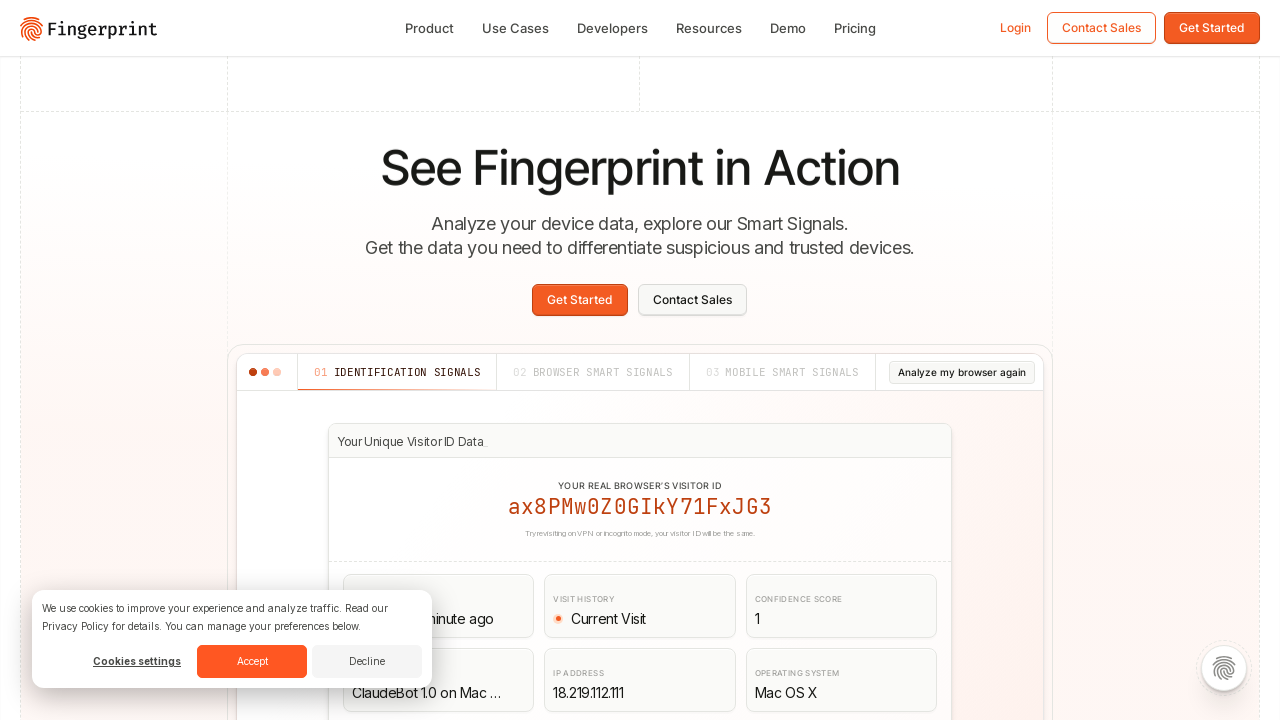

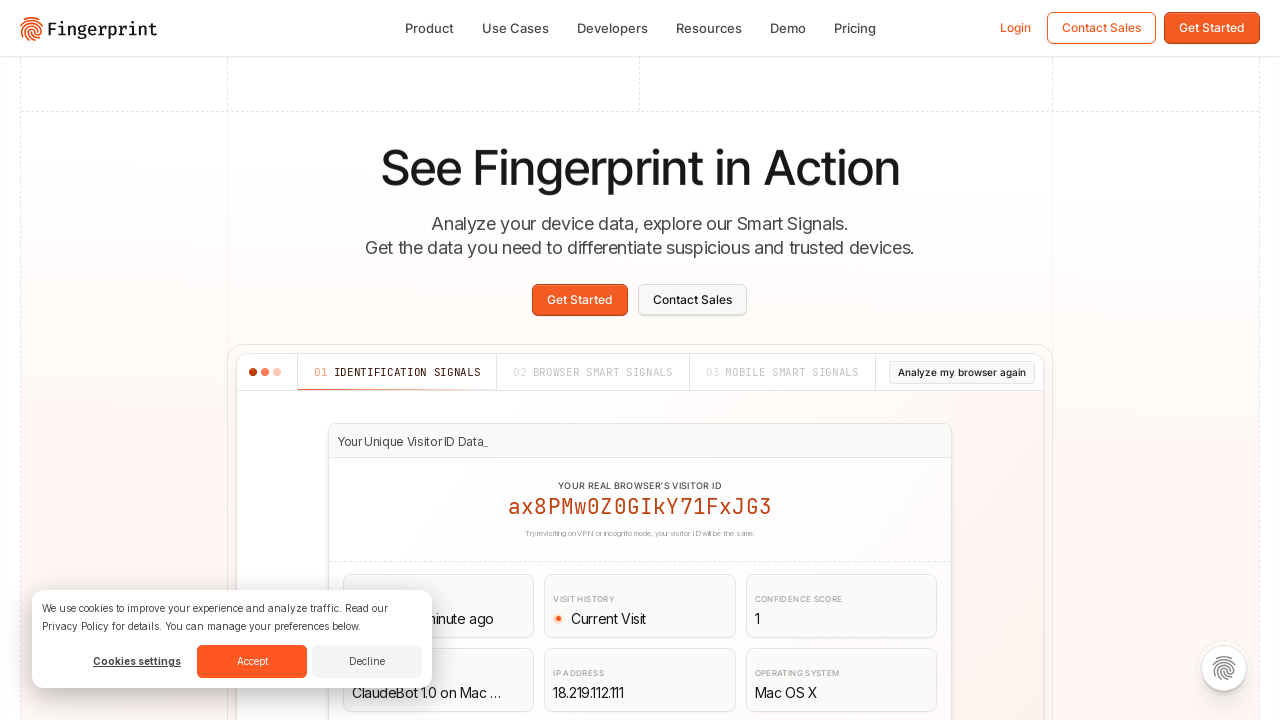